Tests mouse hover functionality by hovering over a user avatar image and verifying that the hidden caption text becomes visible.

Starting URL: https://the-internet.herokuapp.com/hovers

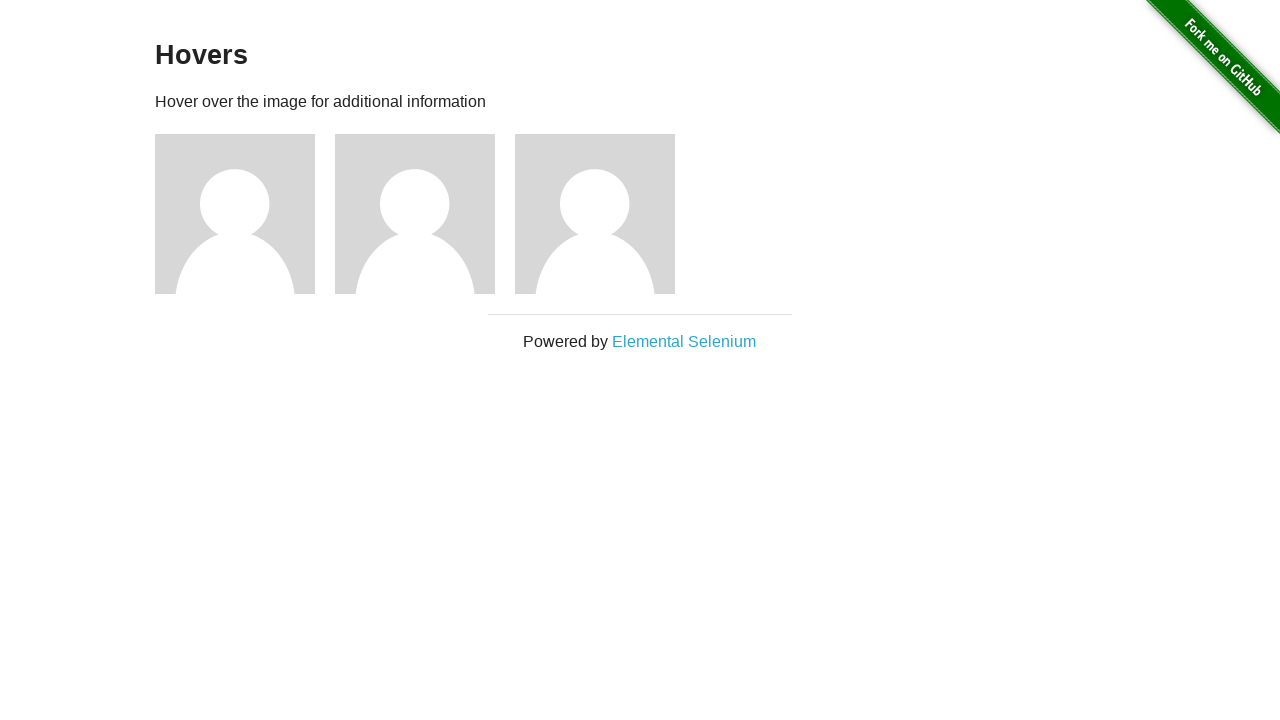

Navigated to hovers page
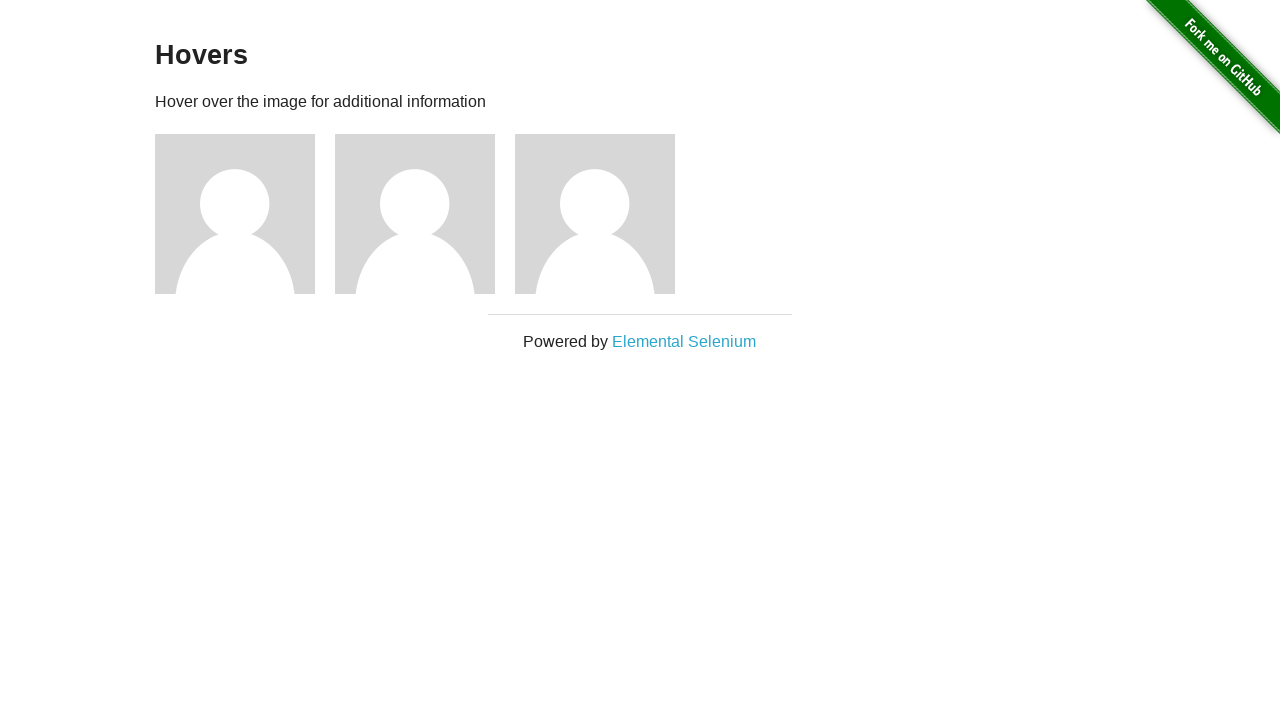

Located first user avatar image
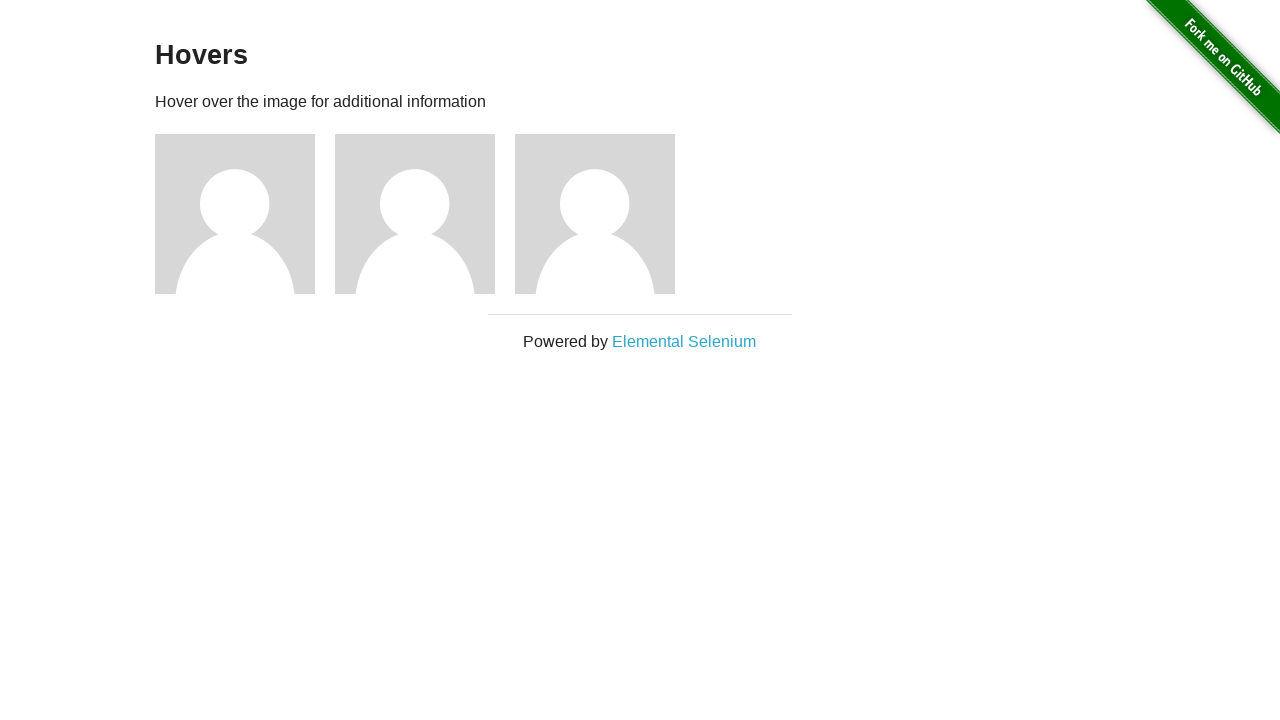

Hovered over first user avatar image at (235, 214) on (//img[@alt='User Avatar'])[1]
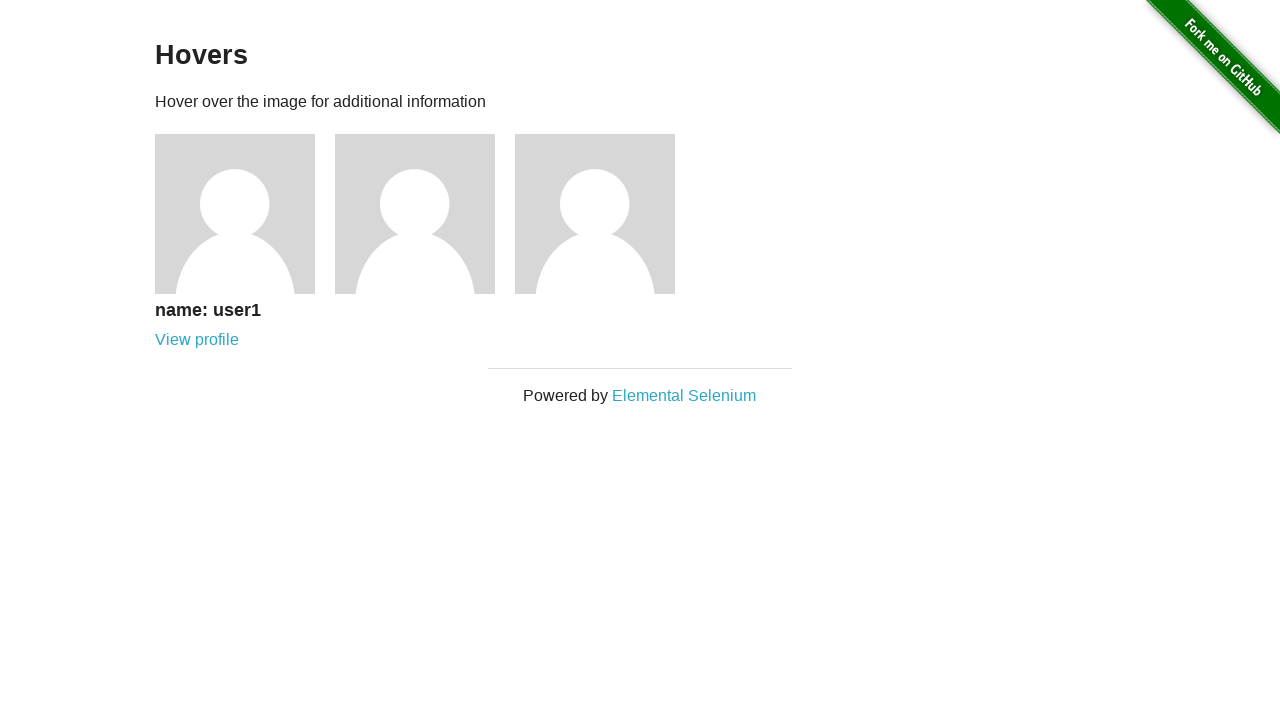

Caption text became visible after hovering
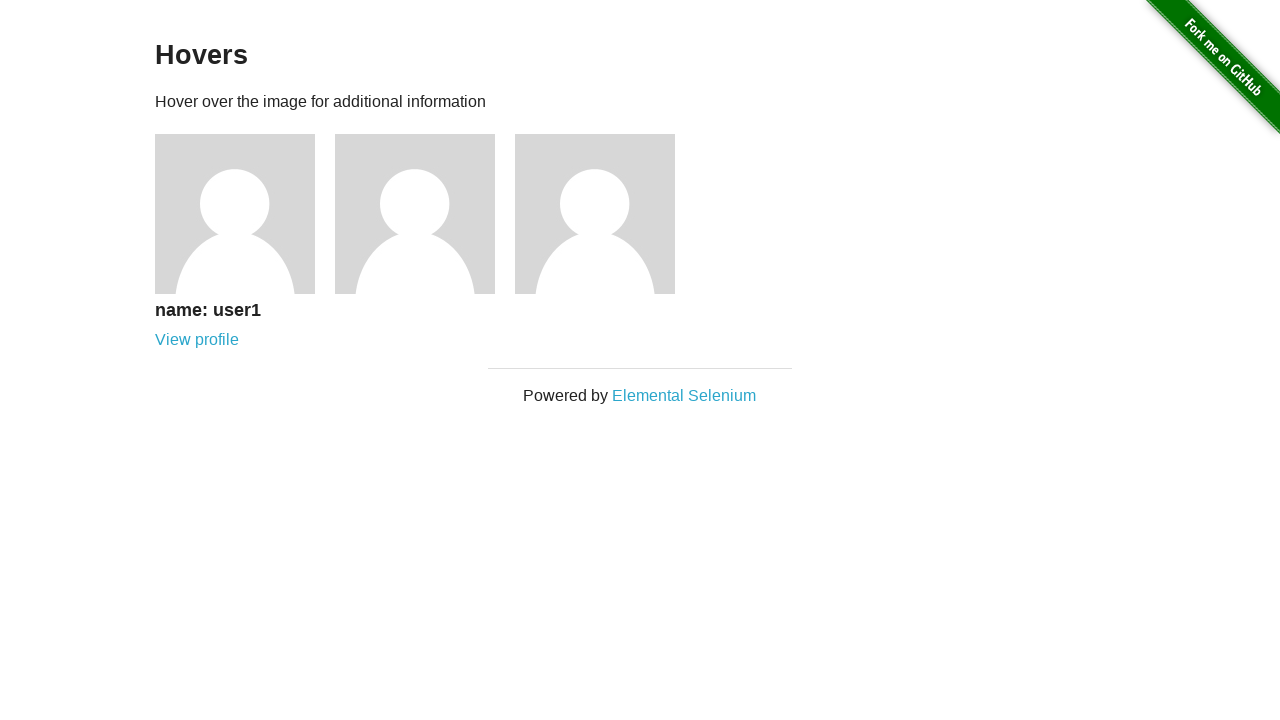

Verified caption is visible
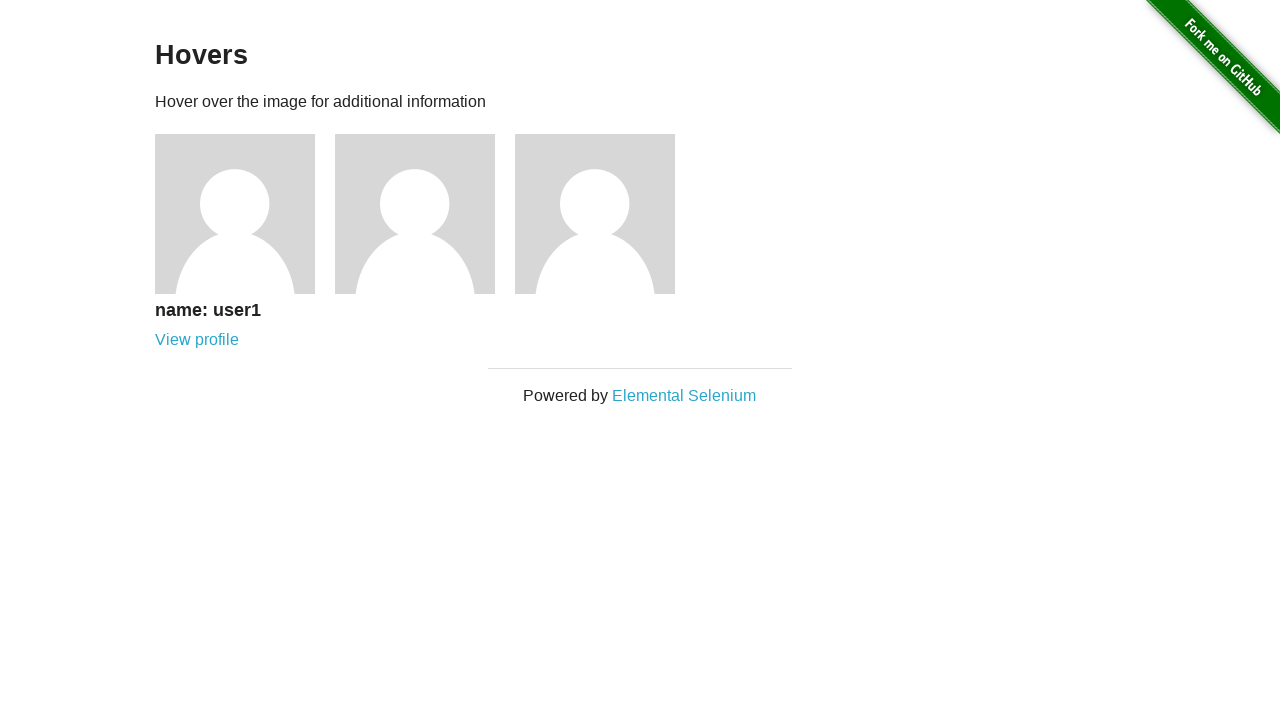

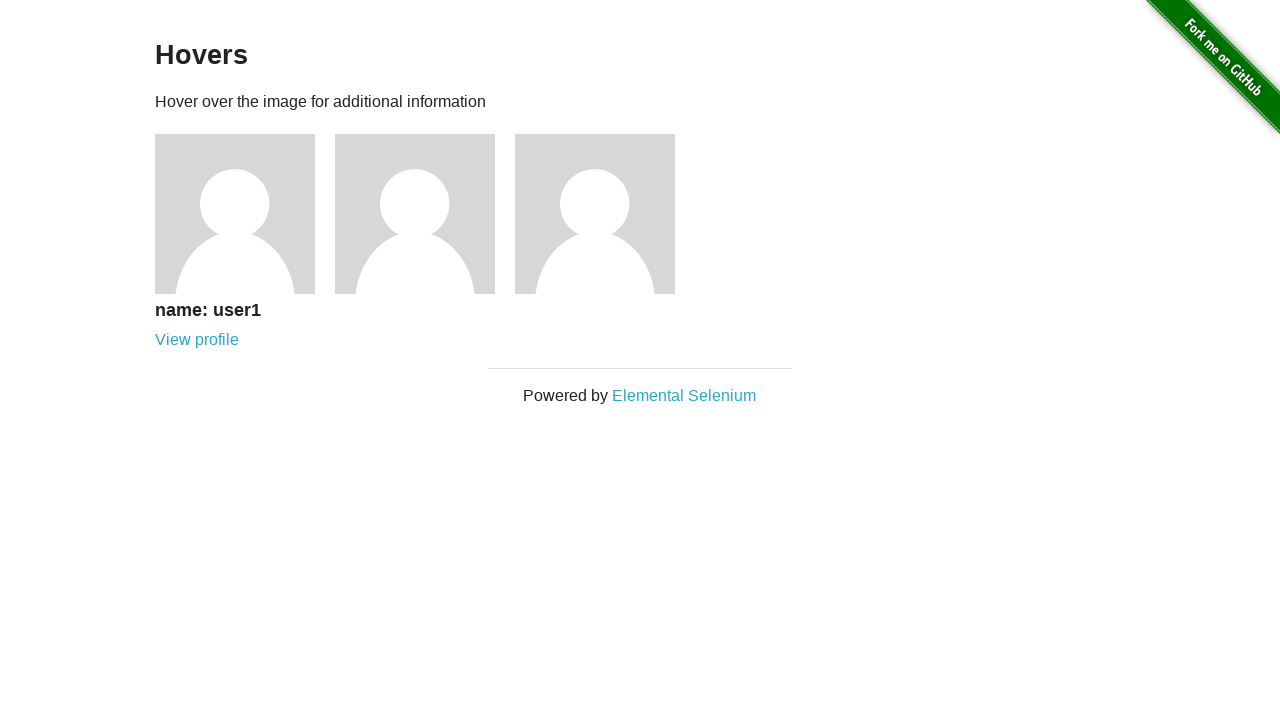